Tests checkbox selection and a custom passenger count dropdown on a flight booking practice page. It clicks a senior citizen discount checkbox, verifies its selection state, then opens a passenger selector dropdown and increments the adult count 4 times.

Starting URL: https://rahulshettyacademy.com/dropdownsPractise/

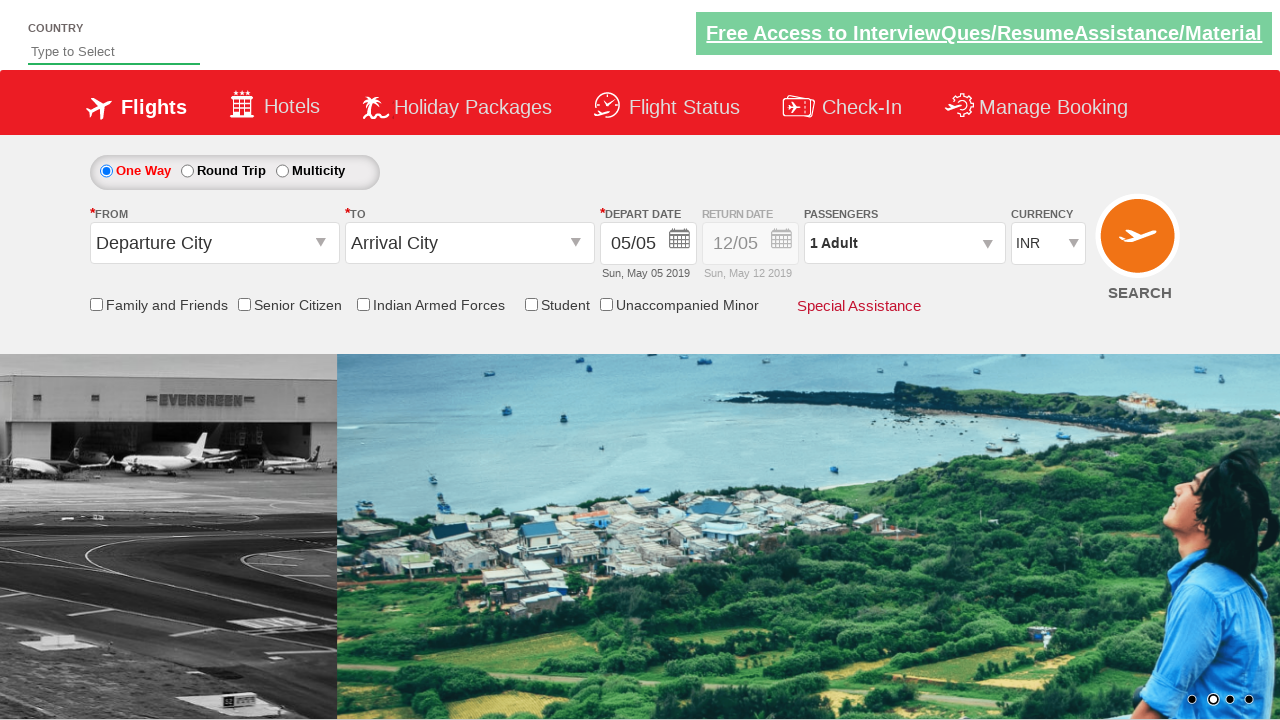

Checked initial state of senior citizen discount checkbox
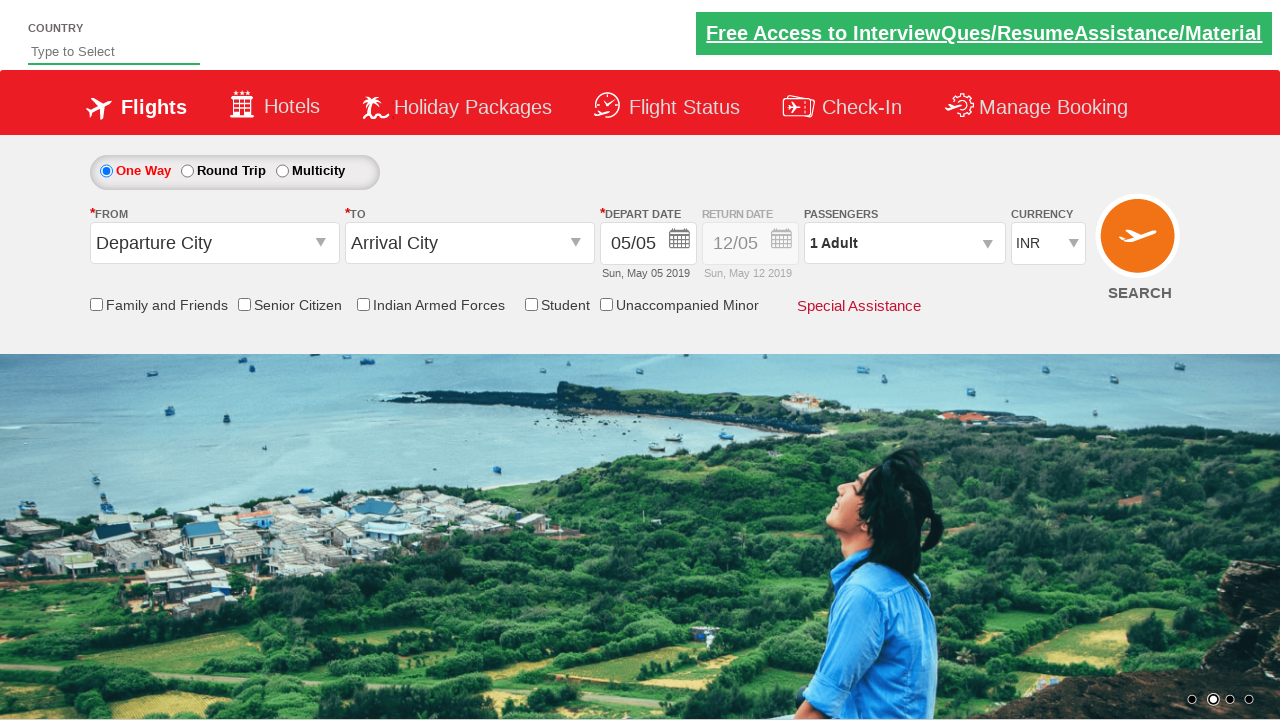

Clicked senior citizen discount checkbox at (244, 304) on input[id*='SeniorCitizenDiscount']
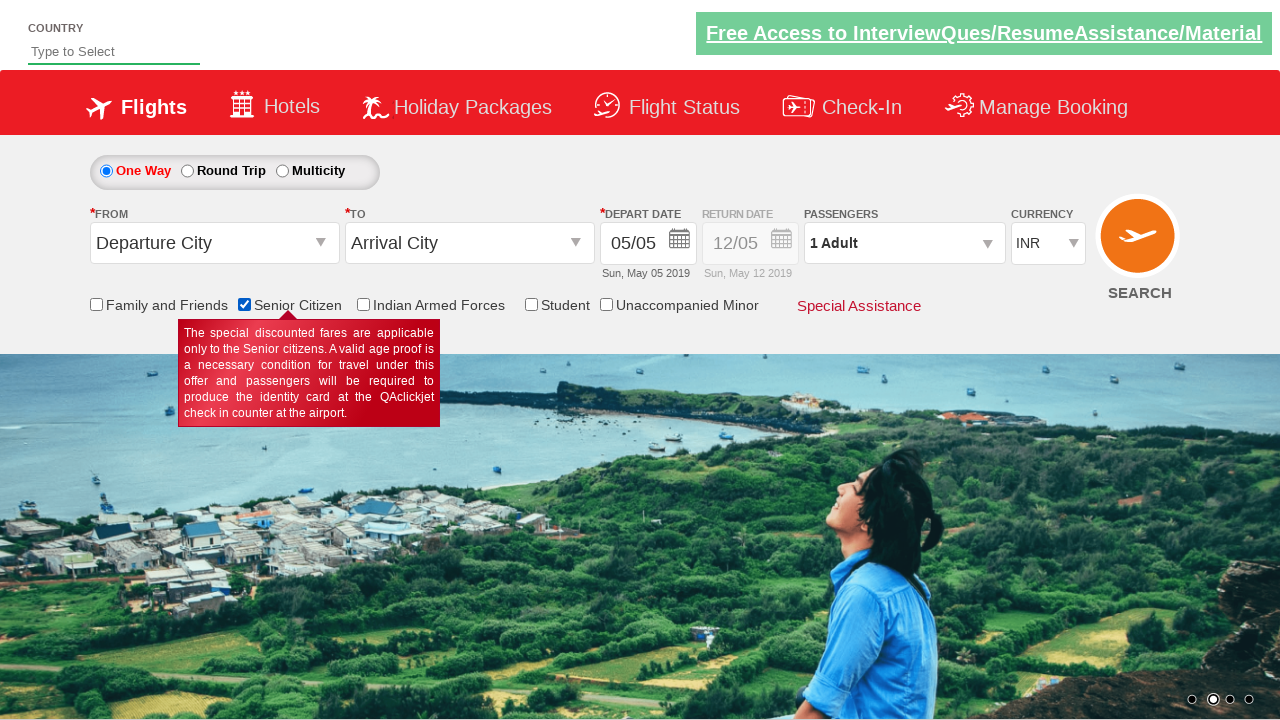

Verified senior citizen discount checkbox is now selected
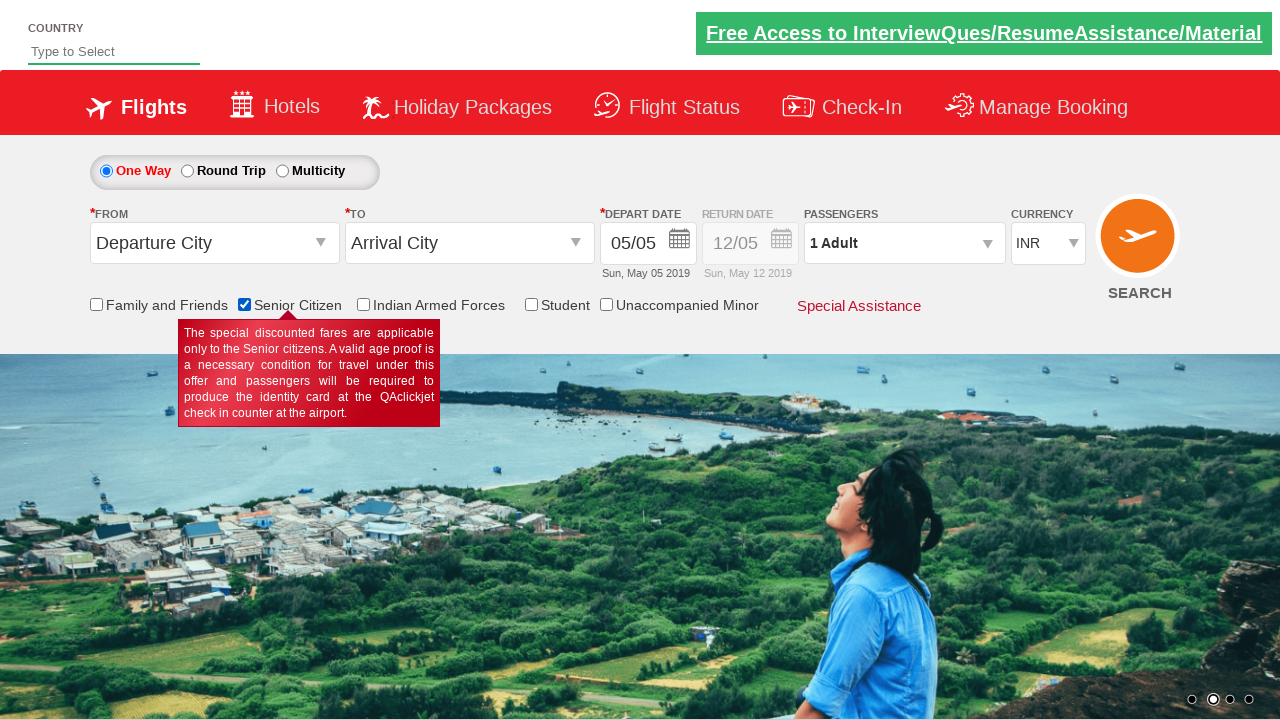

Counted 6 checkboxes on the page
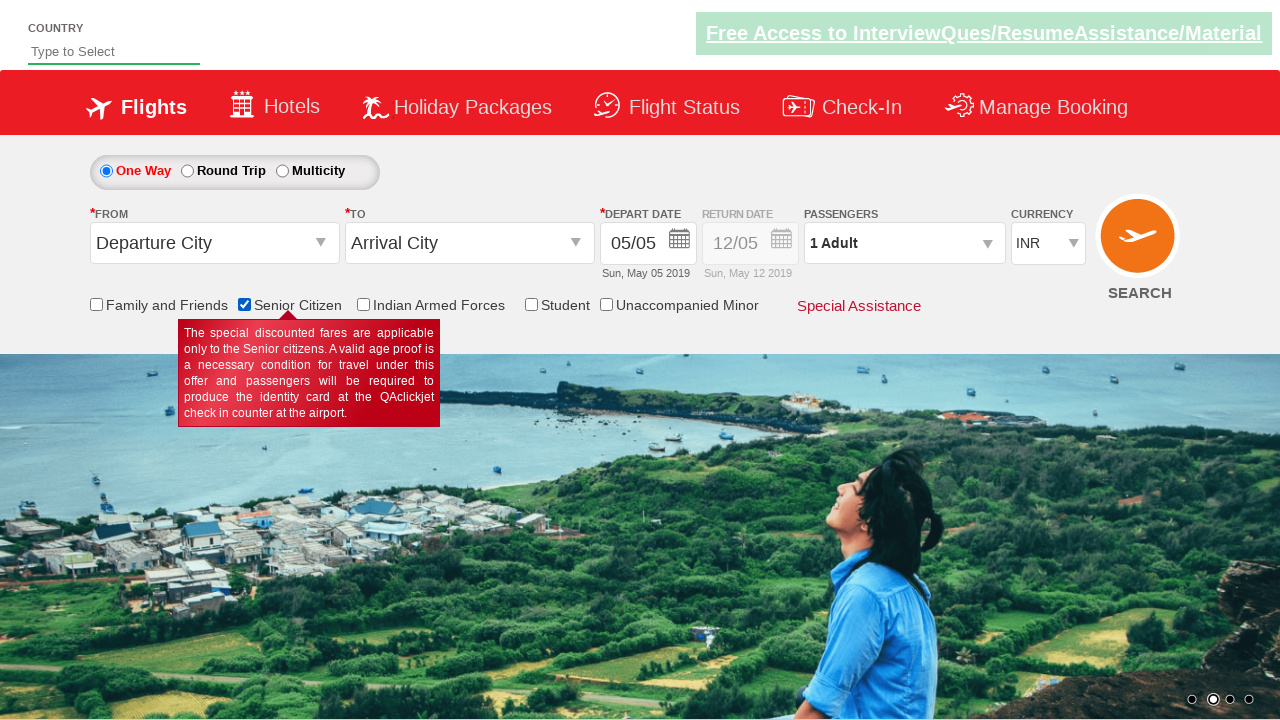

Clicked passenger info dropdown to open it at (904, 243) on #divpaxinfo
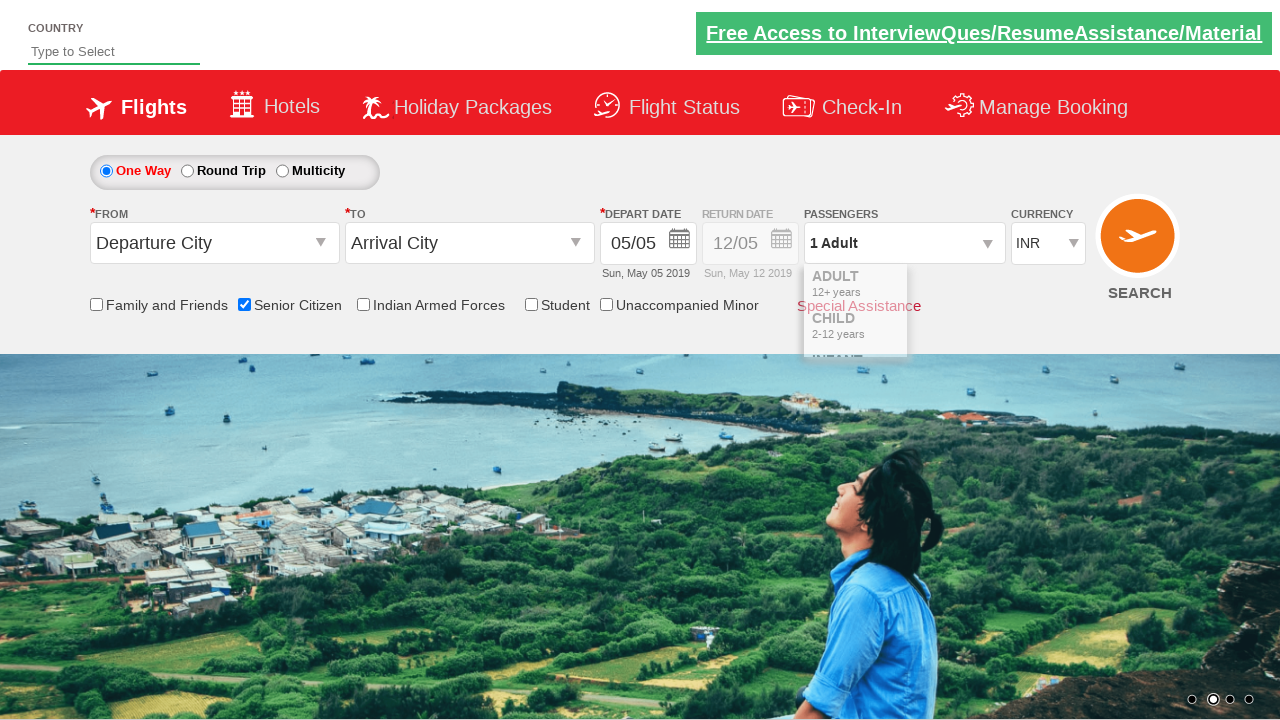

Waited for dropdown to become visible
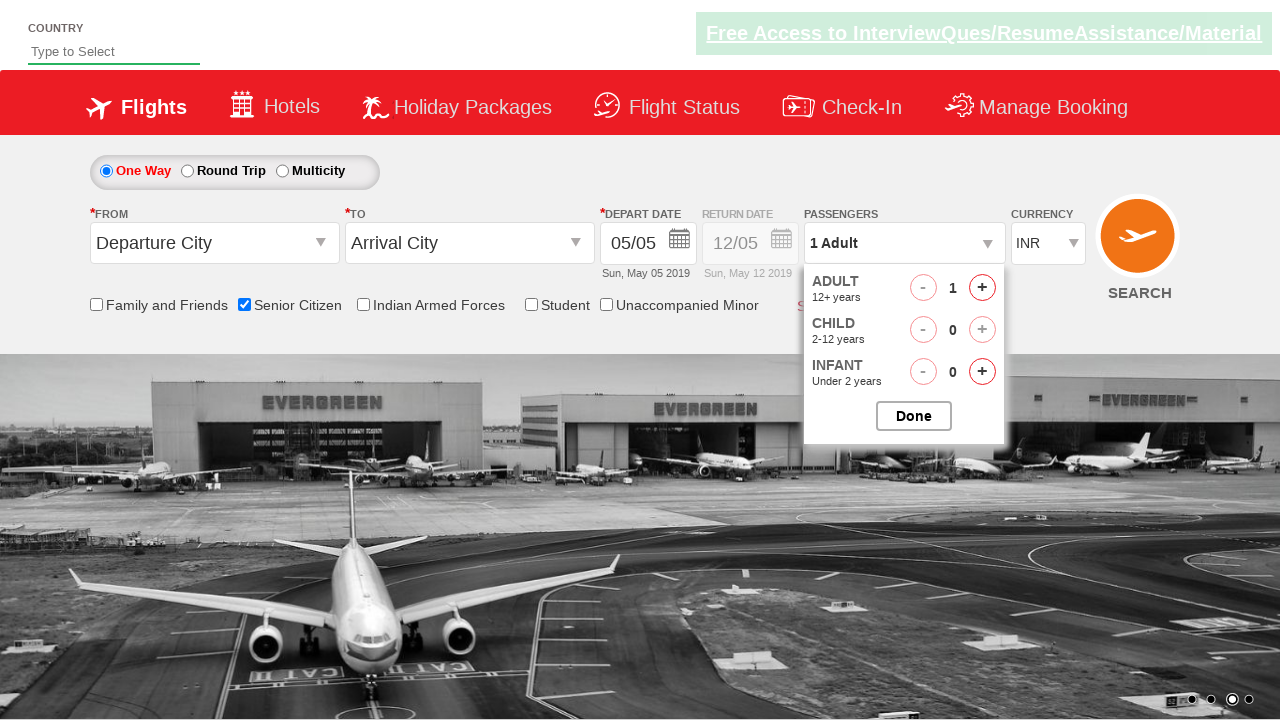

Clicked increment adult button (iteration 1 of 4) at (982, 288) on #hrefIncAdt
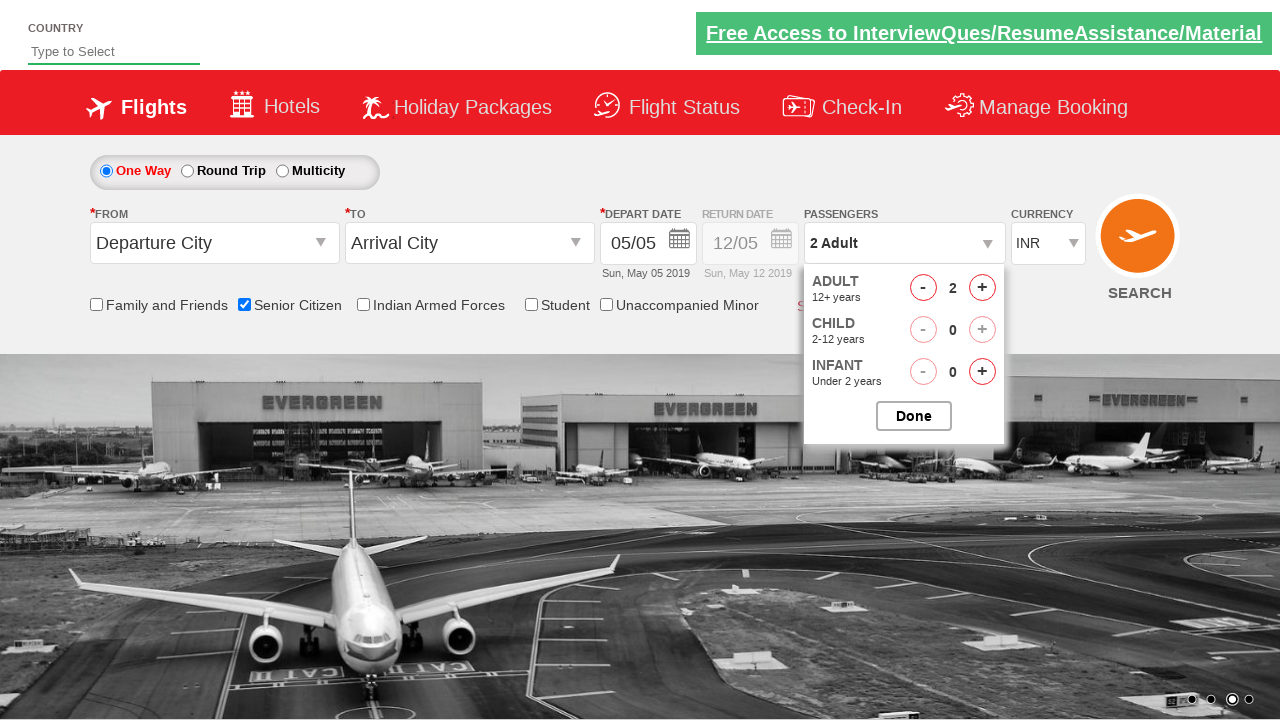

Clicked increment adult button (iteration 2 of 4) at (982, 288) on #hrefIncAdt
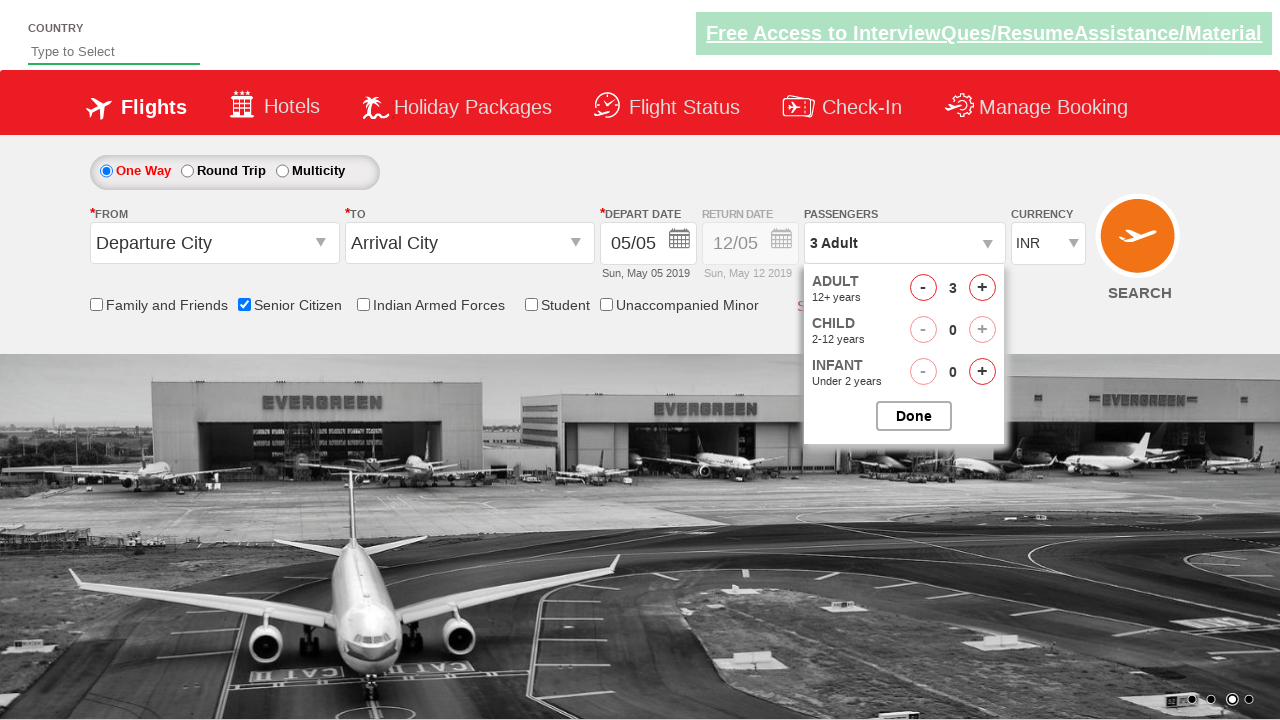

Clicked increment adult button (iteration 3 of 4) at (982, 288) on #hrefIncAdt
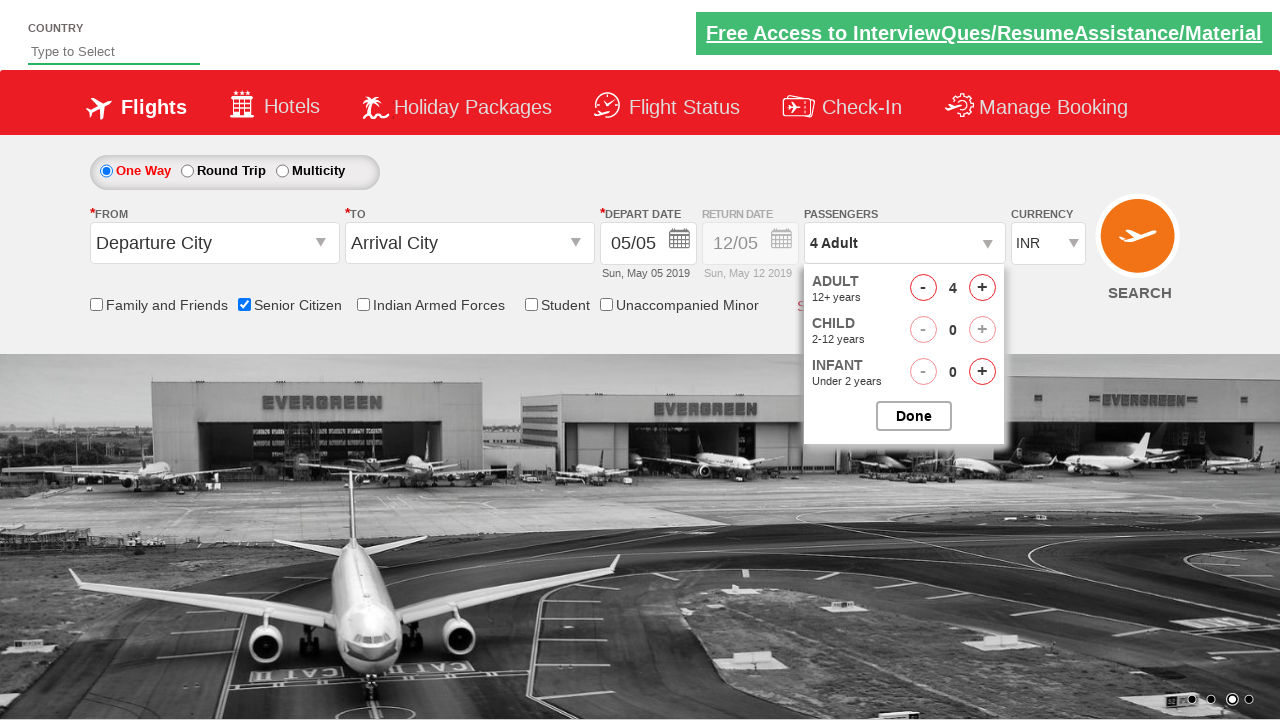

Clicked increment adult button (iteration 4 of 4) at (982, 288) on #hrefIncAdt
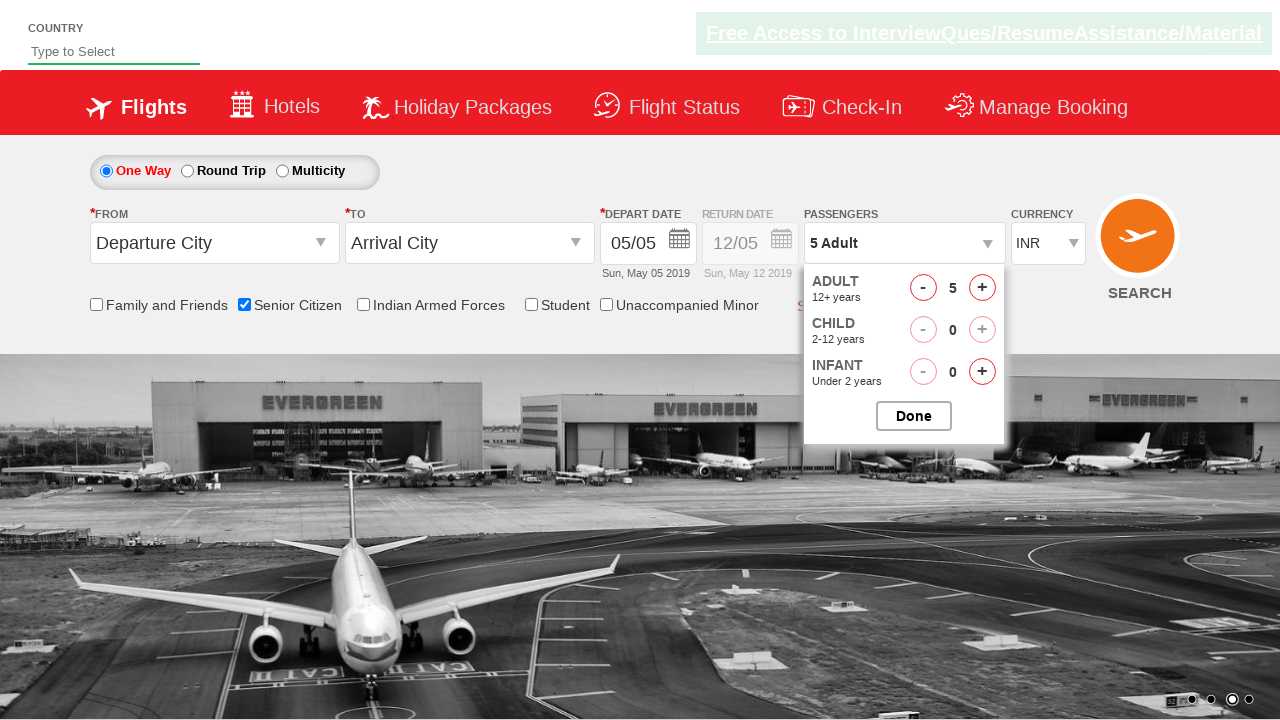

Retrieved and printed passenger info text
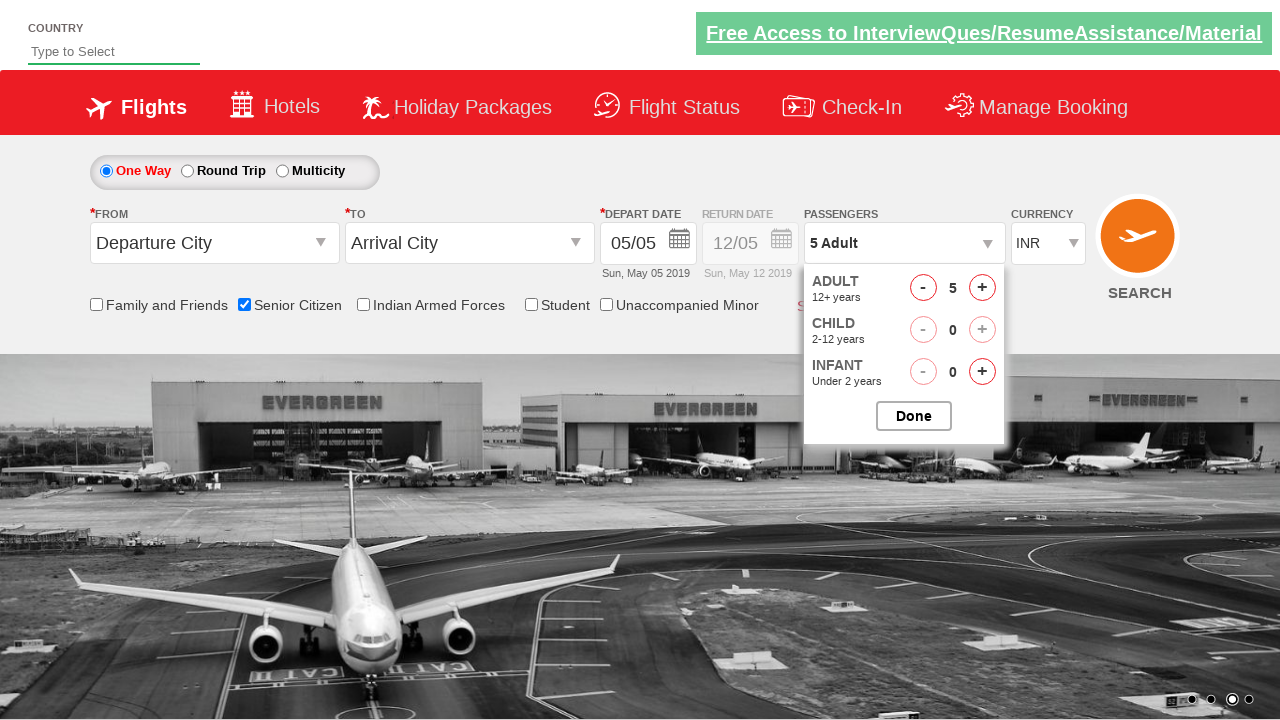

Closed passenger options dropdown at (914, 416) on #btnclosepaxoption
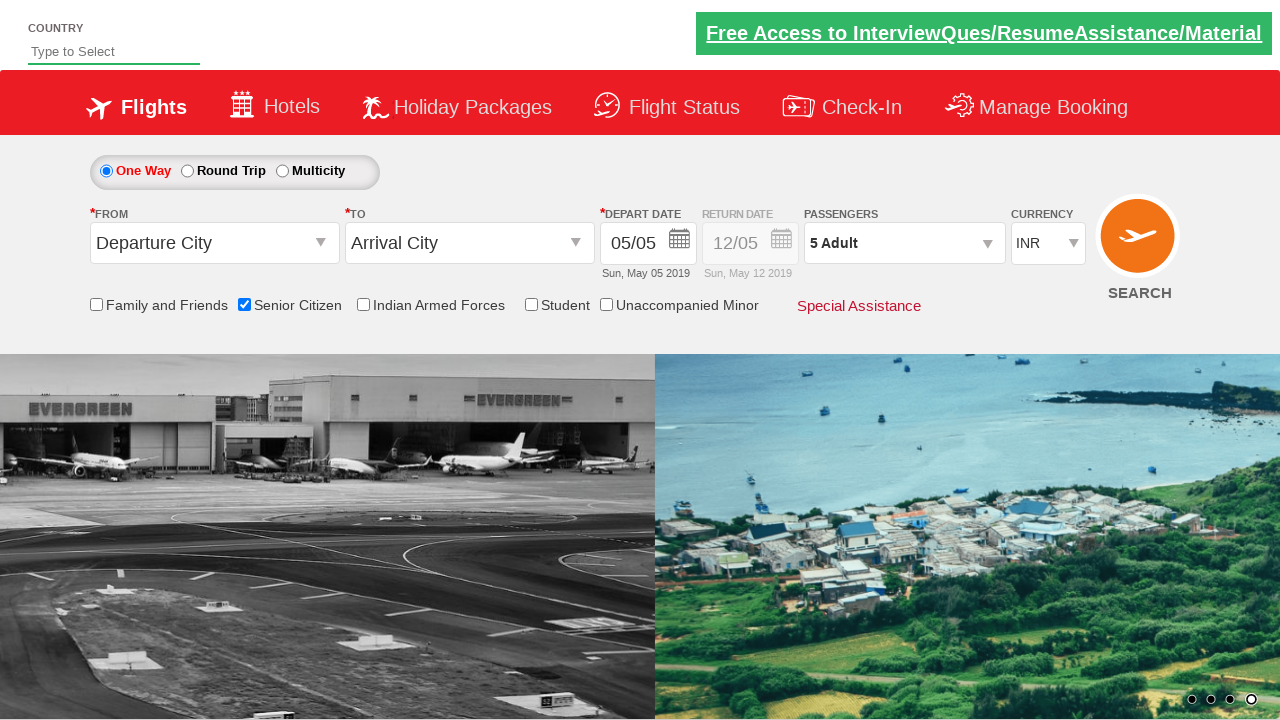

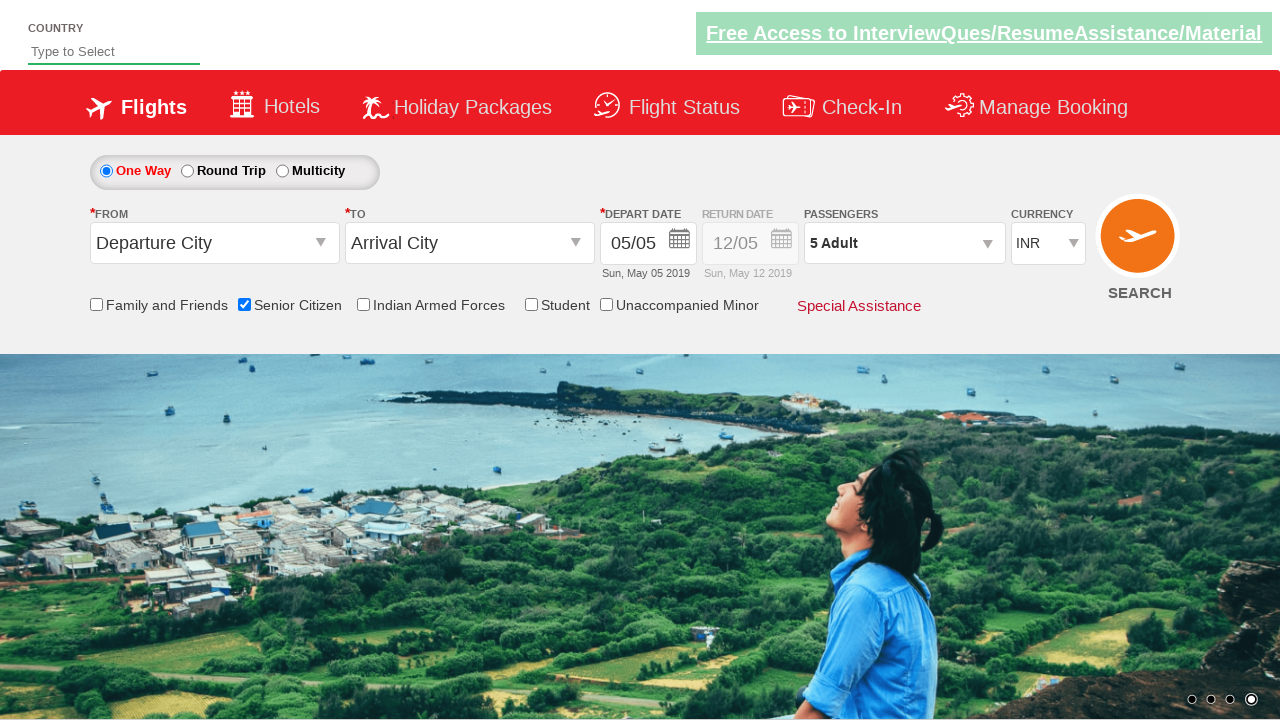